Tests that homepage links are valid by navigating to the homepage and verifying that links are present on the page

Starting URL: http://www.eshots.com

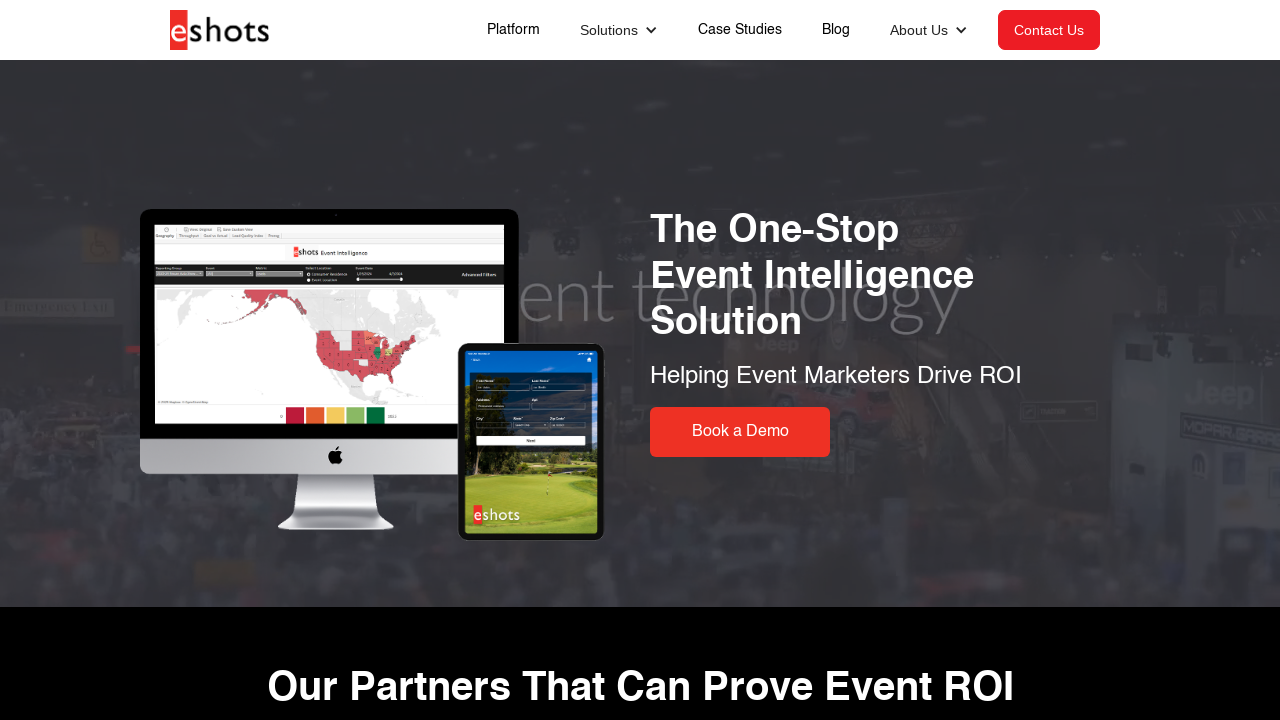

Waited for links to be present on the page
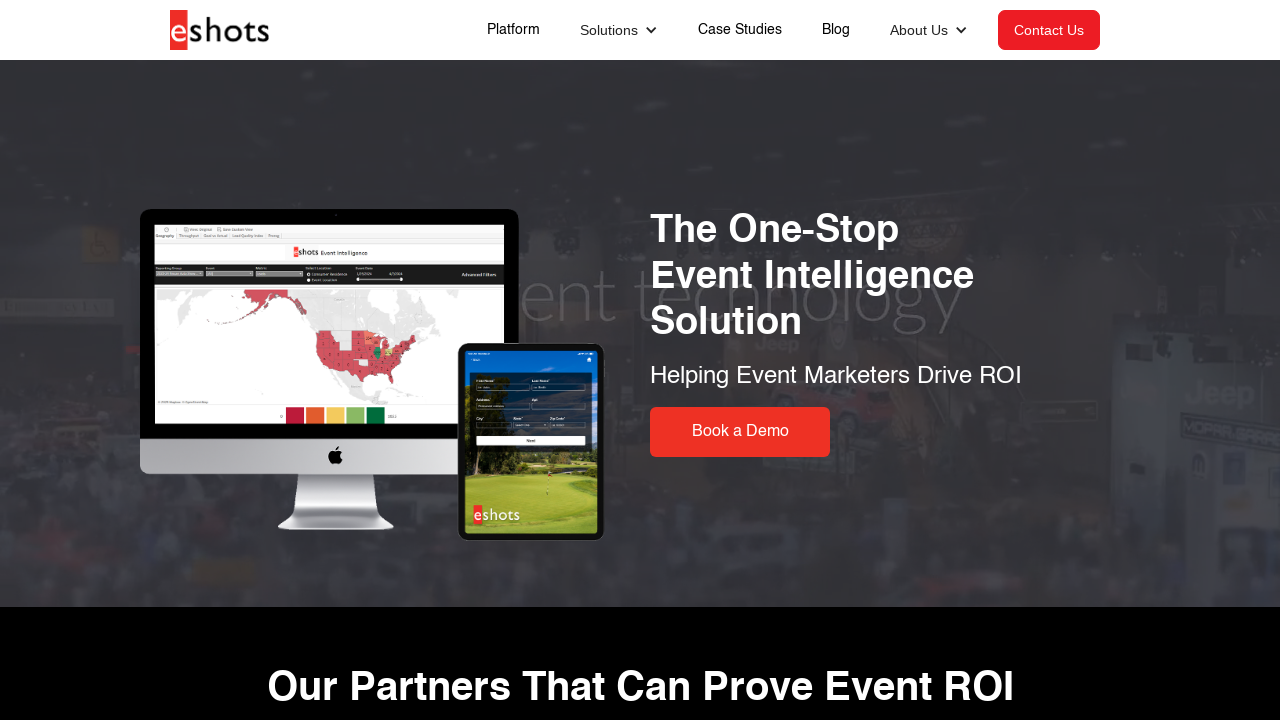

Retrieved all eshots.com links from the page
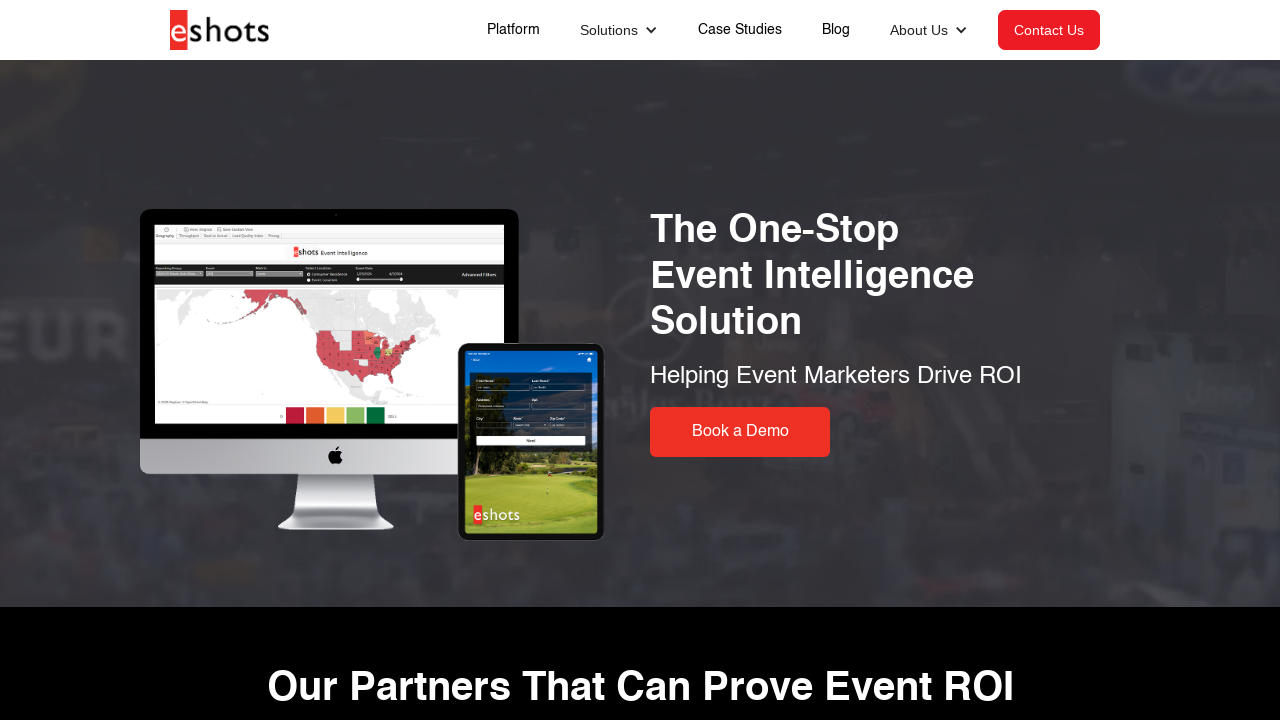

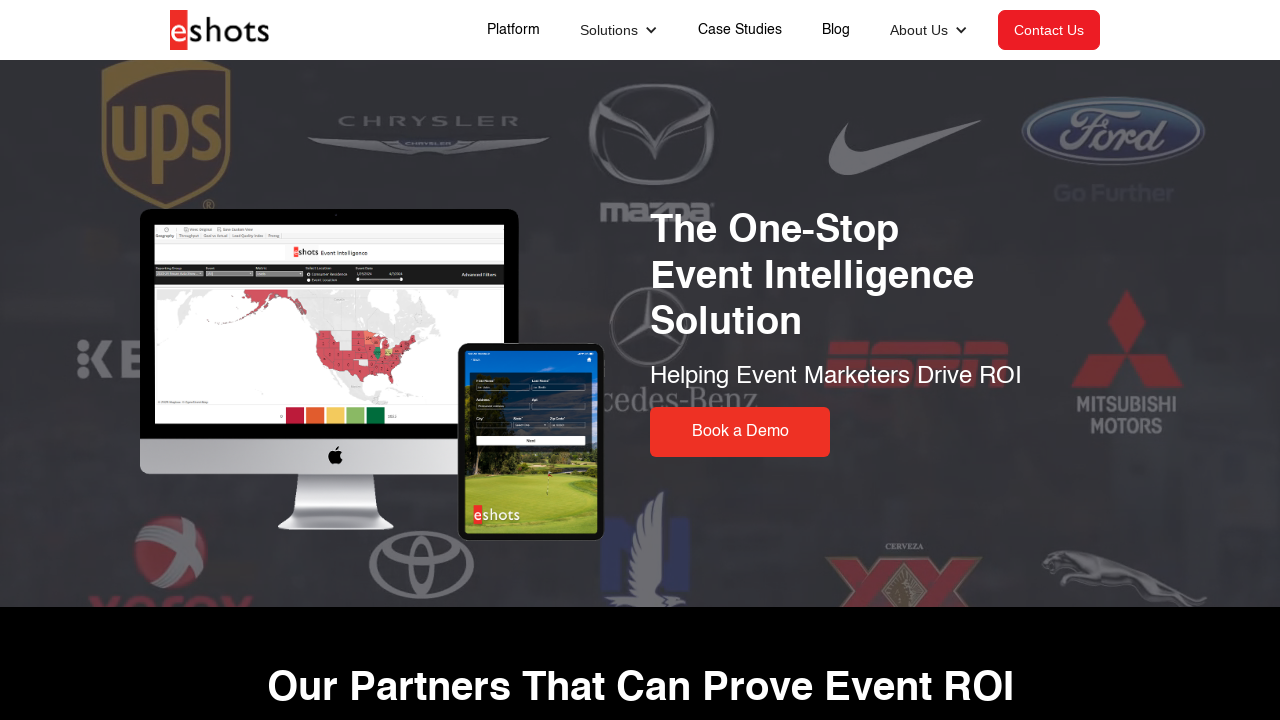